Tests W3Schools search functionality by searching for "Java Tutorial" and verifying the heading on the results page

Starting URL: https://www.w3schools.com/

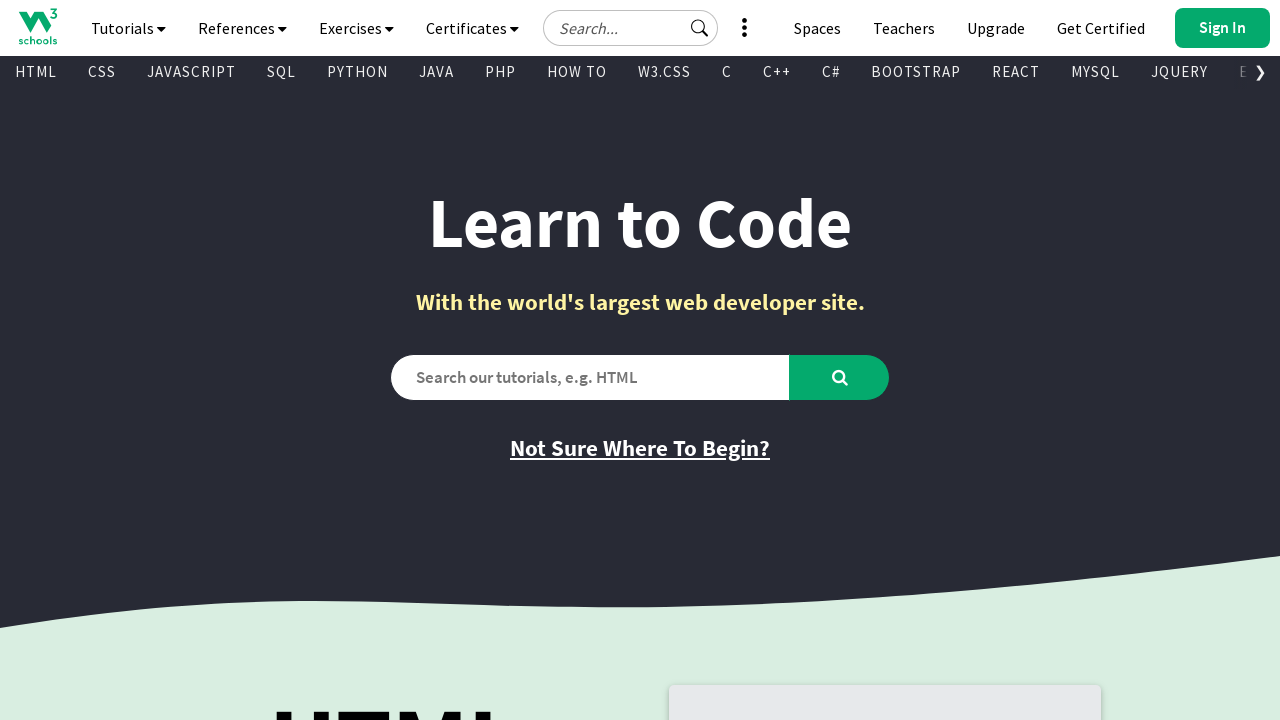

Filled search box with 'Java Tutorial' on #search2
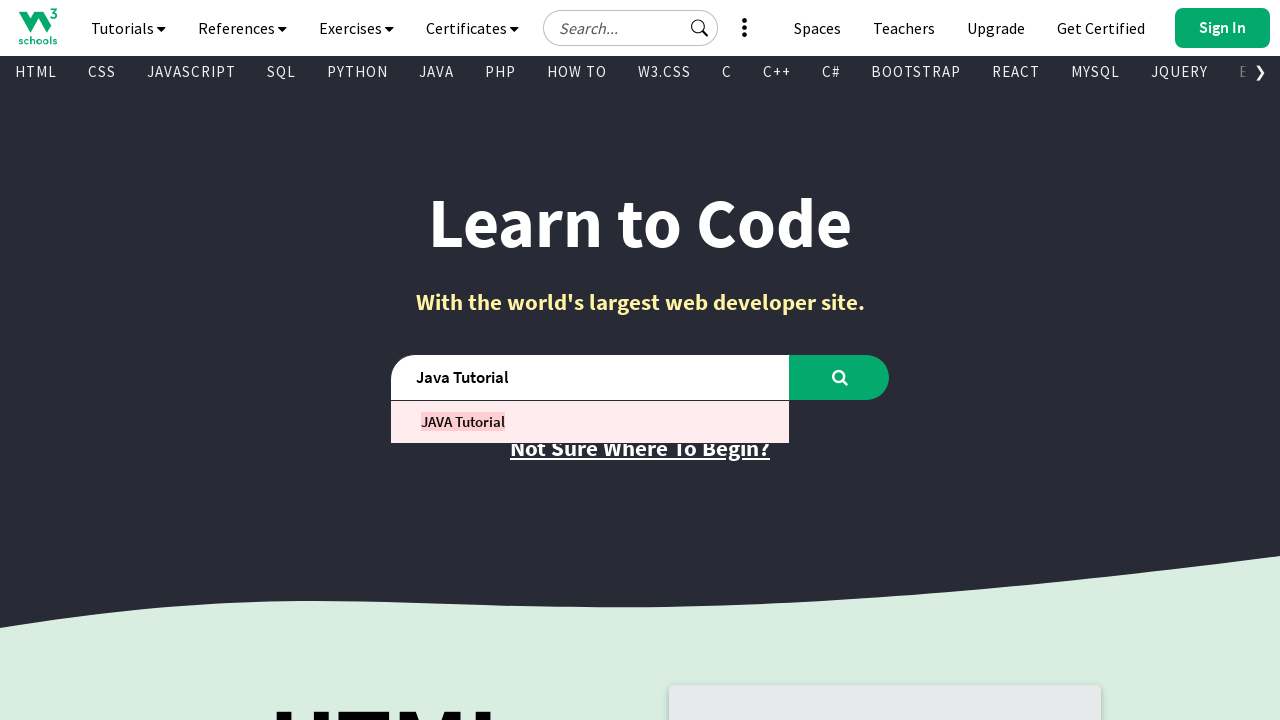

Pressed Enter key to submit search on #search2
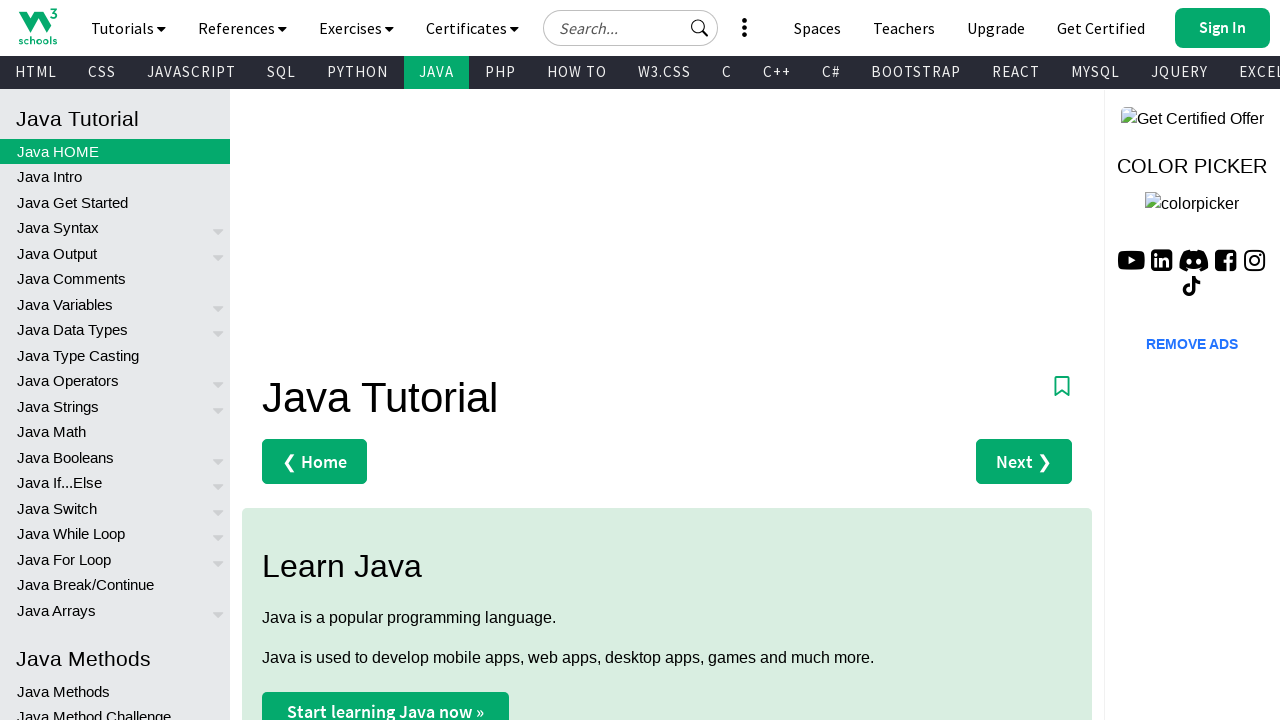

Results page loaded with heading element visible
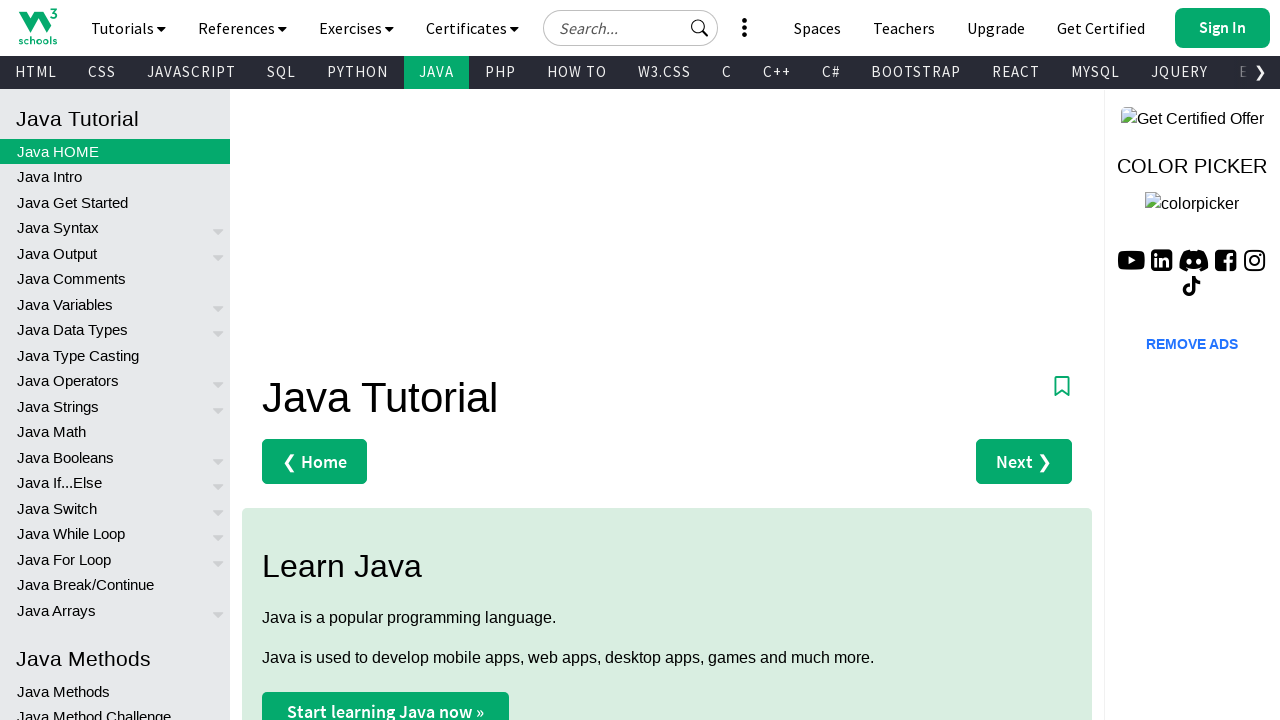

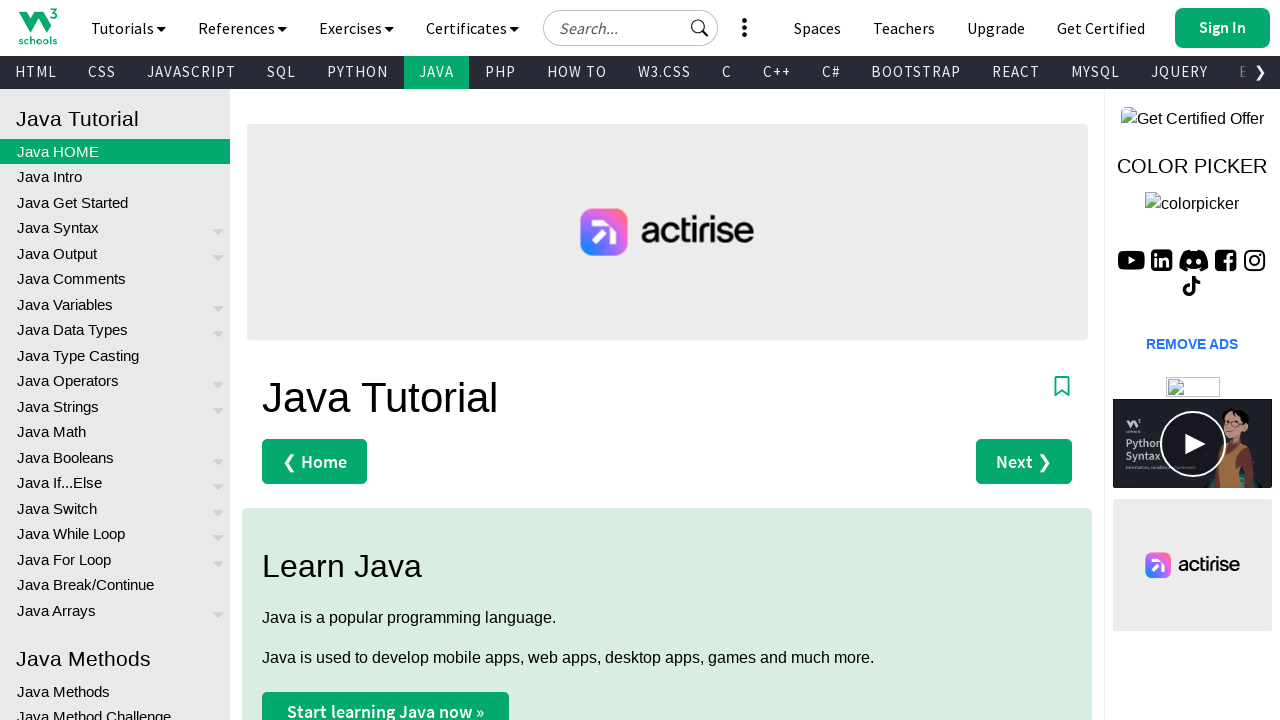